Tests an explicit wait scenario by waiting for a price element to show '100', then clicking a book button, calculating a mathematical value based on displayed input, entering the answer, and clicking solve

Starting URL: http://suninjuly.github.io/explicit_wait2.html

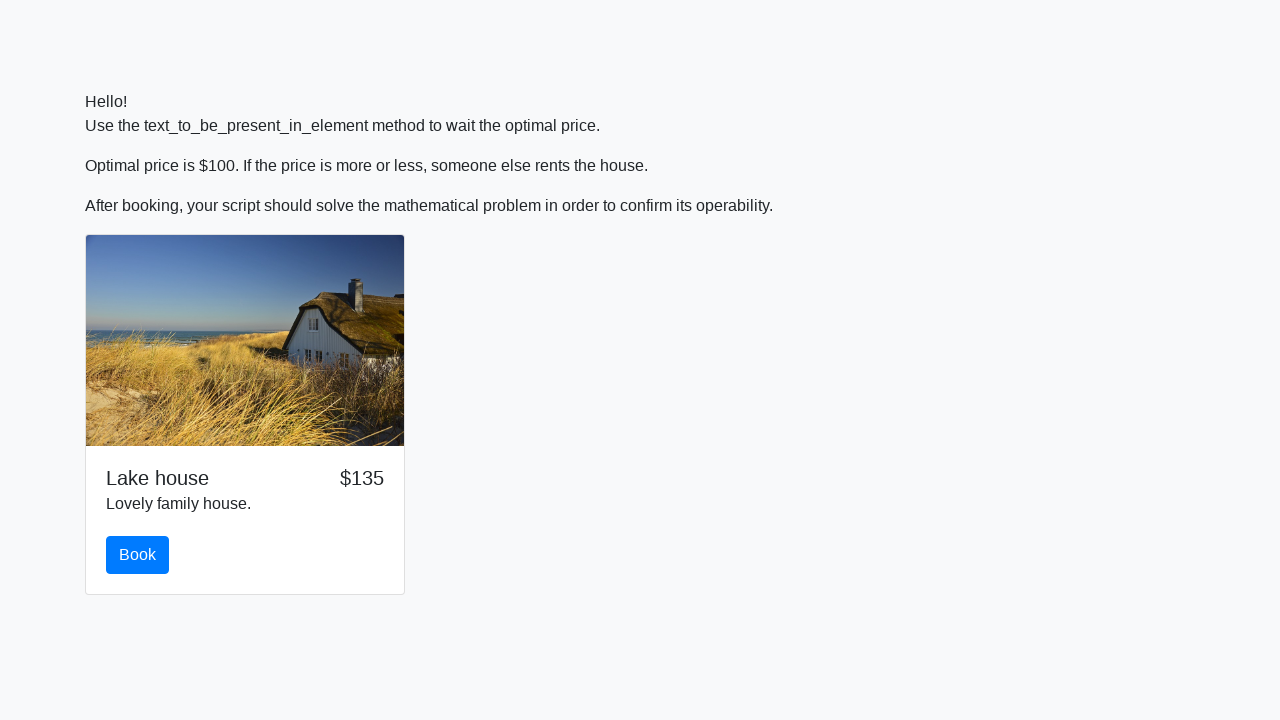

Waited for price element to display '100'
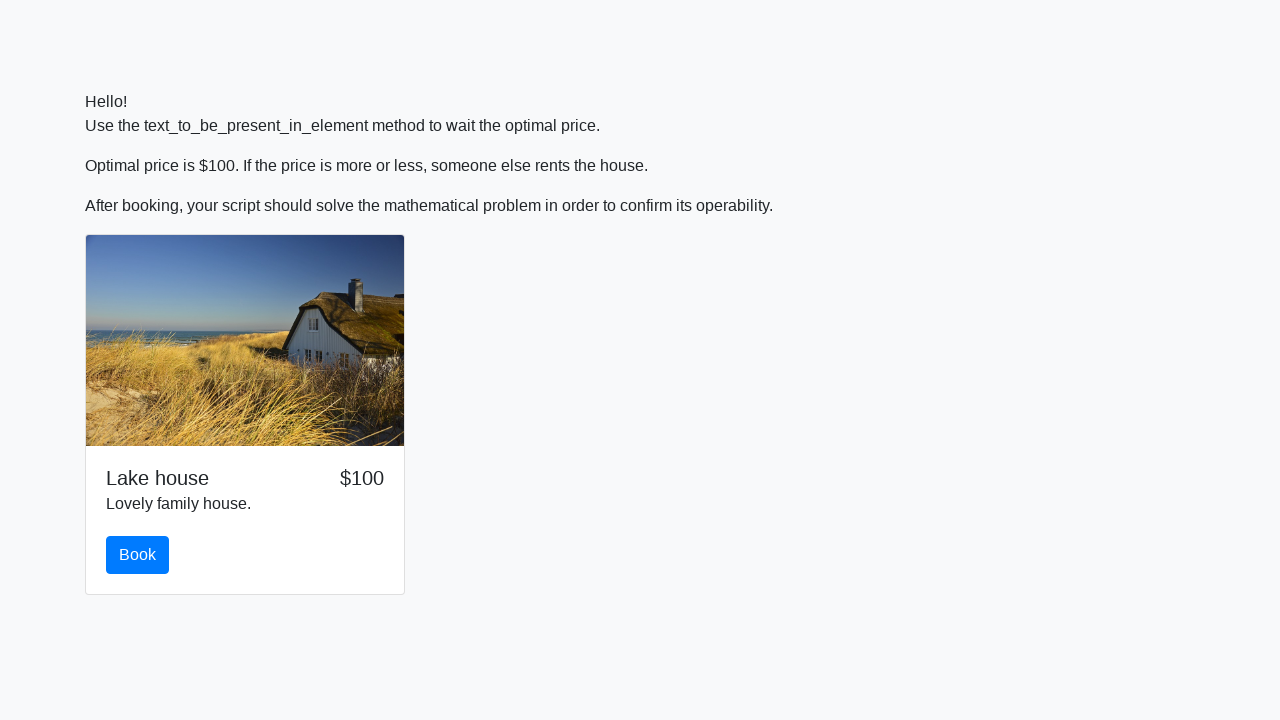

Clicked the book button at (138, 555) on #book
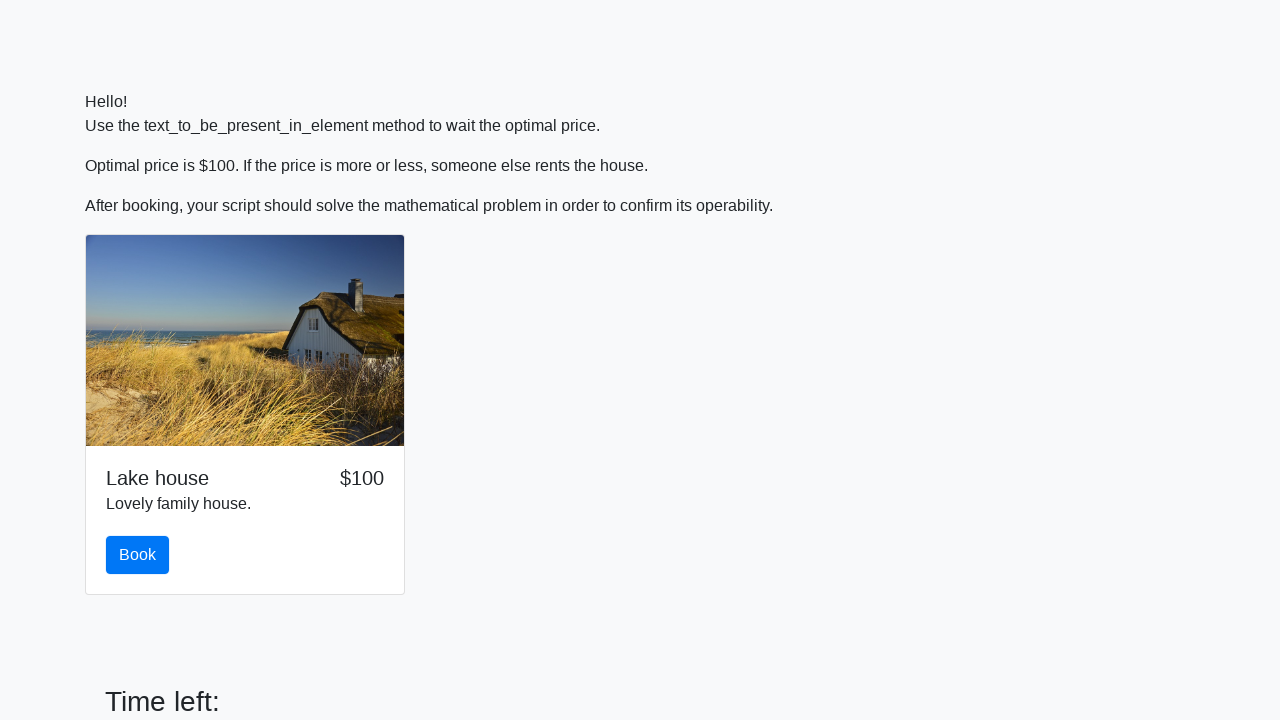

Retrieved input value: 696
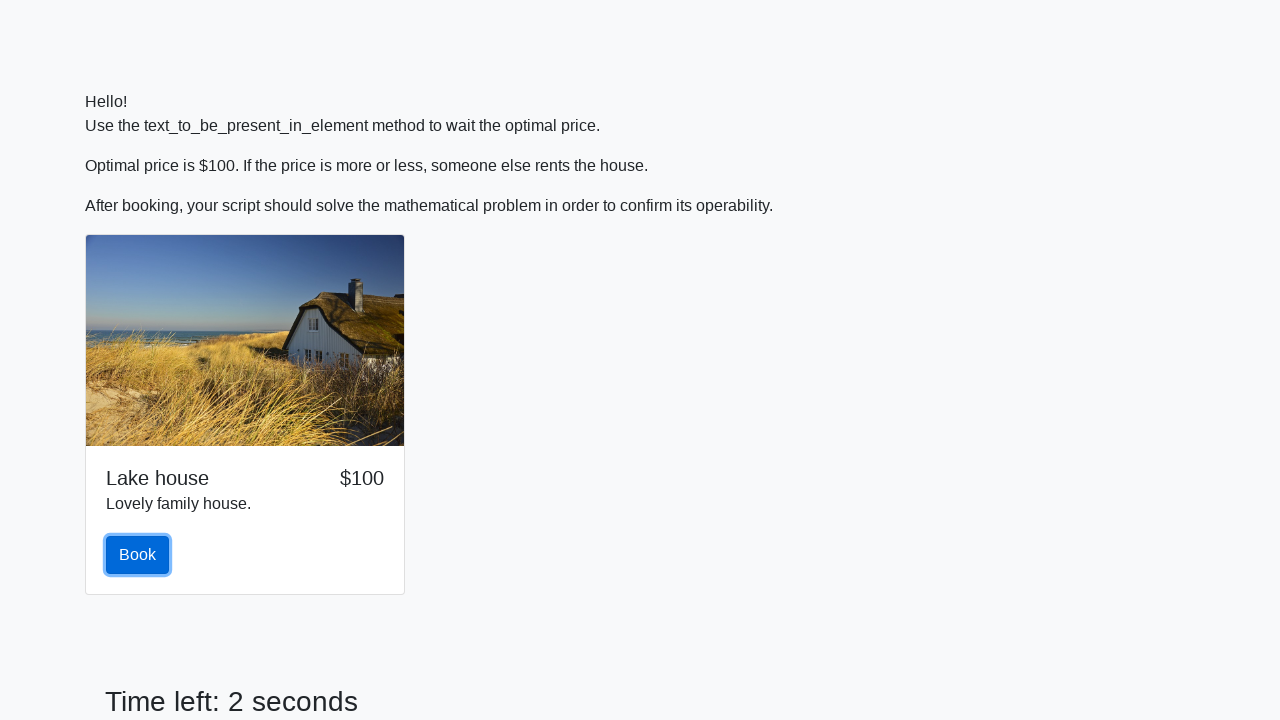

Calculated mathematical result: 2.475461292700495
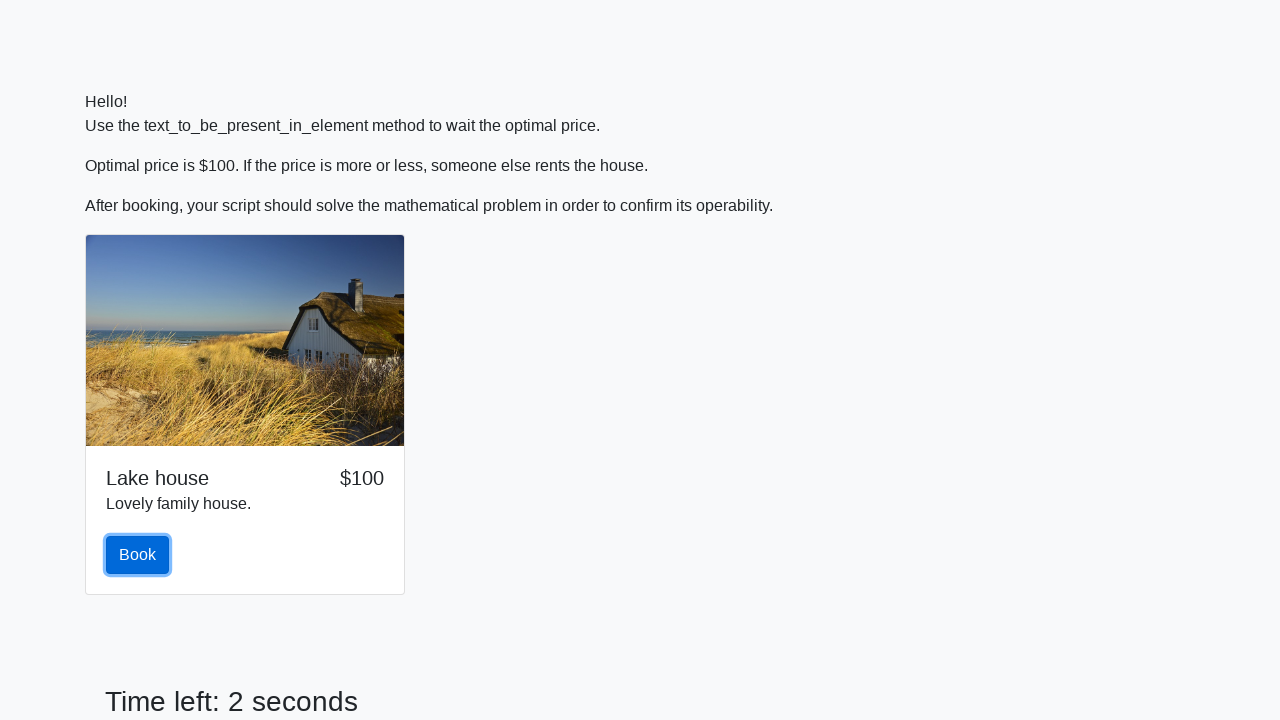

Entered calculated answer '2.475461292700495' into answer field on #answer
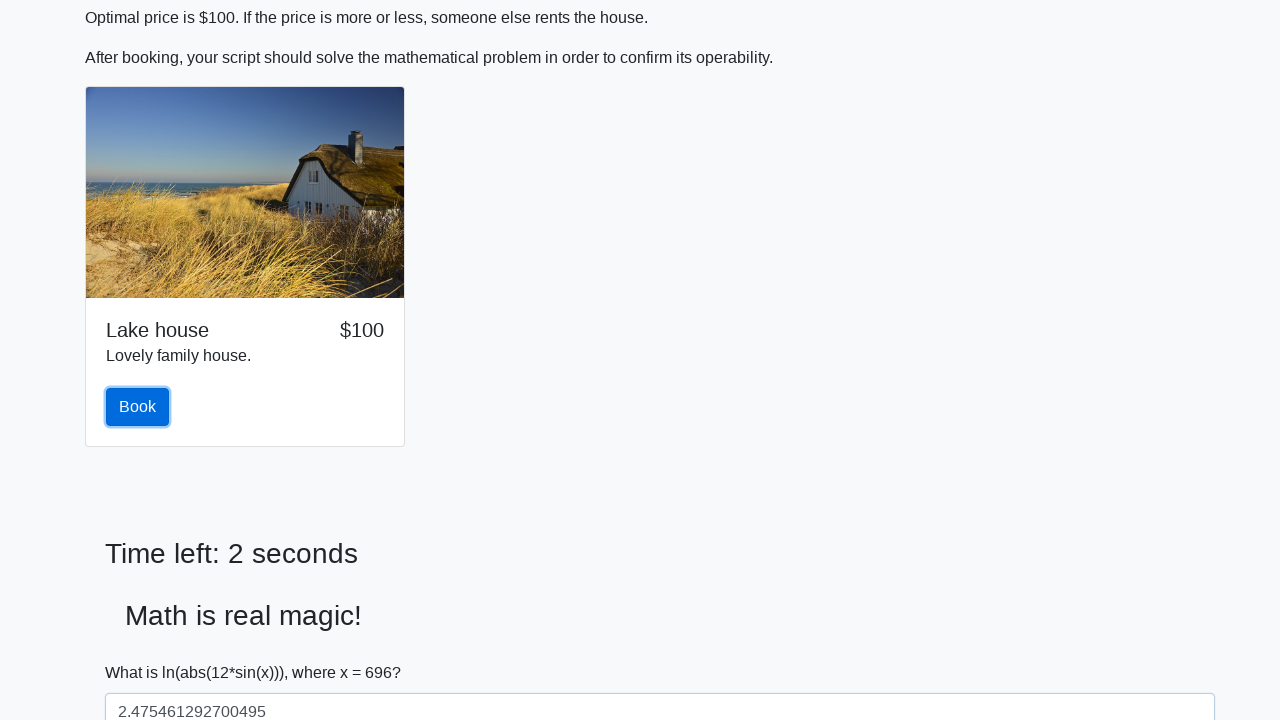

Clicked the solve button at (143, 651) on #solve
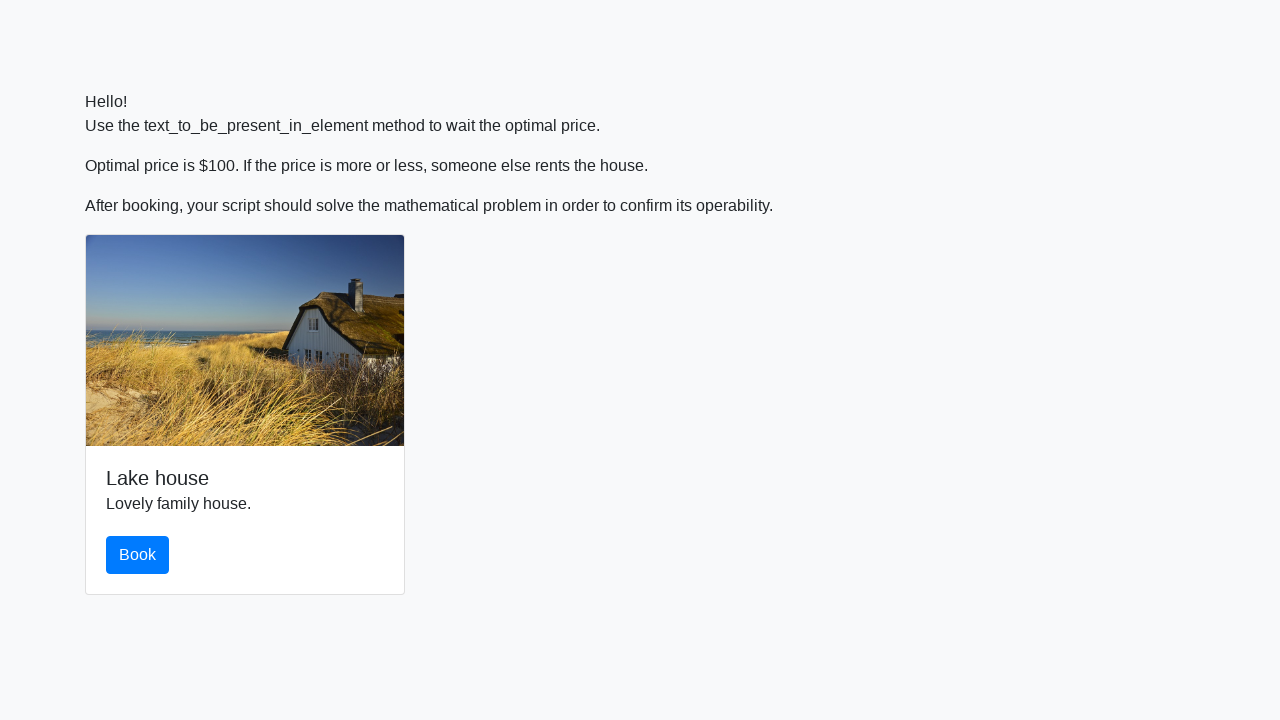

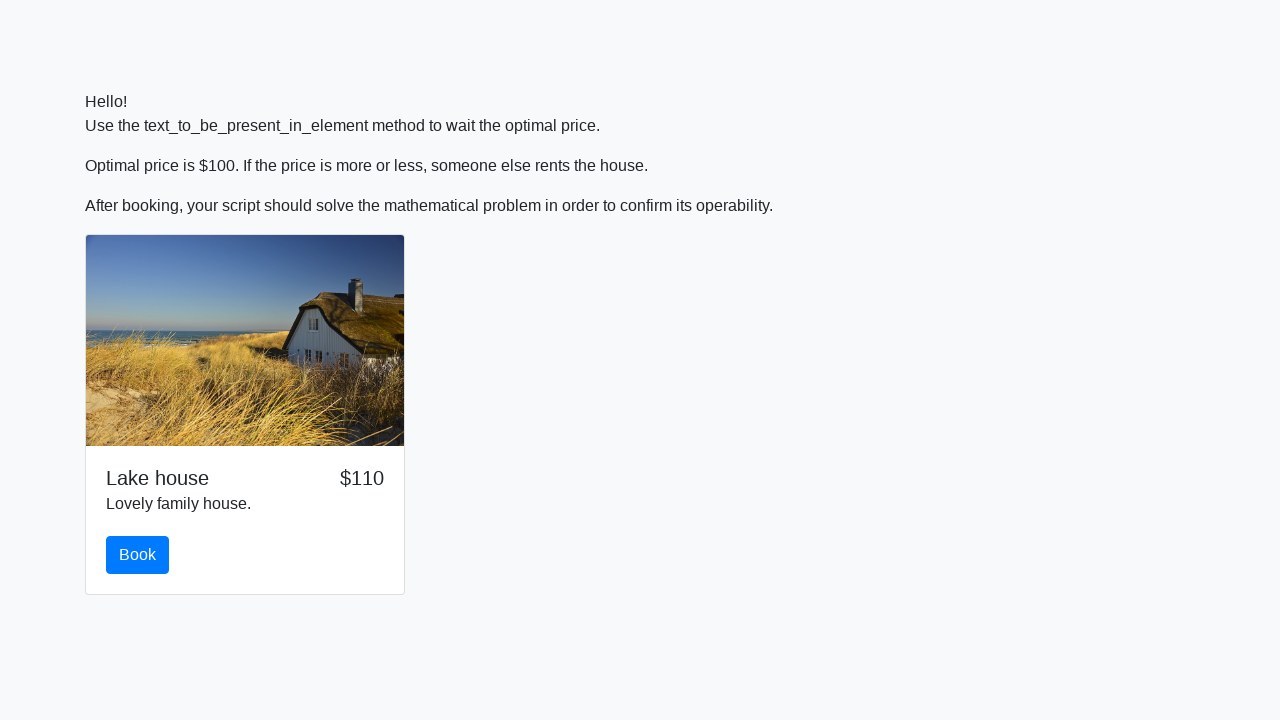